Tests a drone simulator web application by skipping the bootloader, filling in simulation parameters (speed, time, drone count), running the simulation, and clicking to download the result logs.

Starting URL: https://dronesimulator.app.officejs.com/

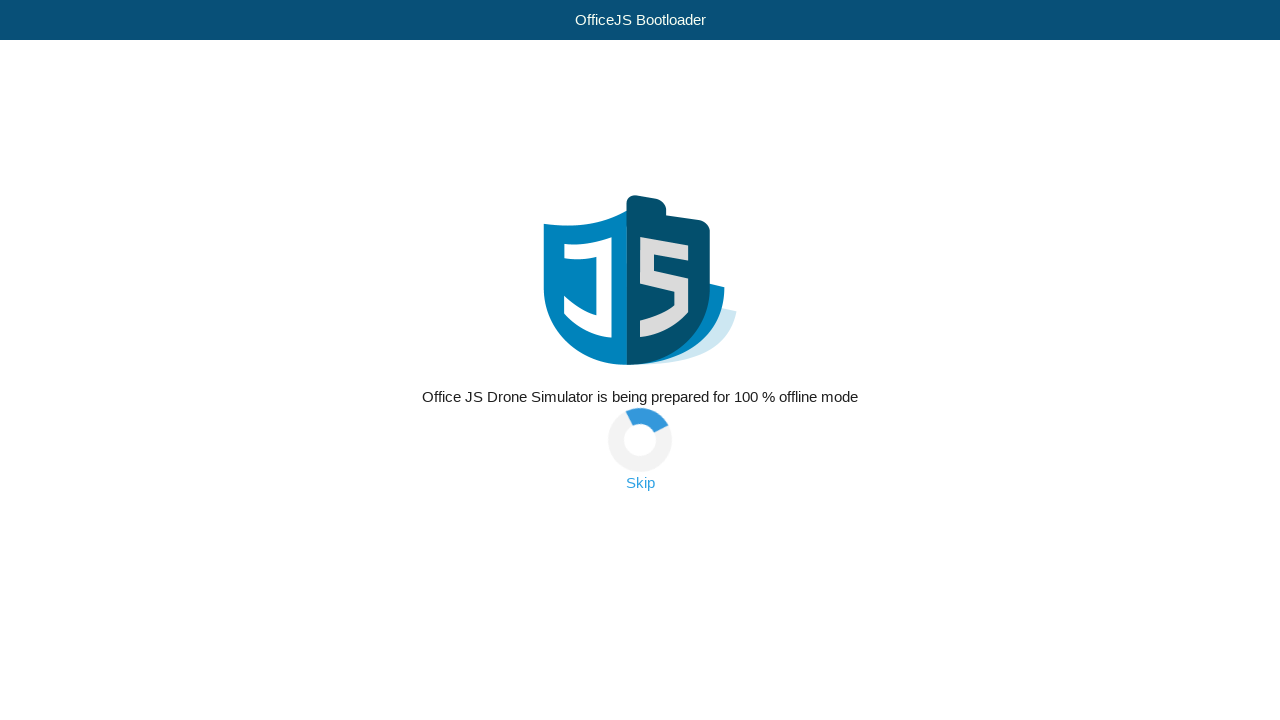

Clicked Skip button to bypass bootloader at (640, 483) on a.skip-link:has-text("Skip")
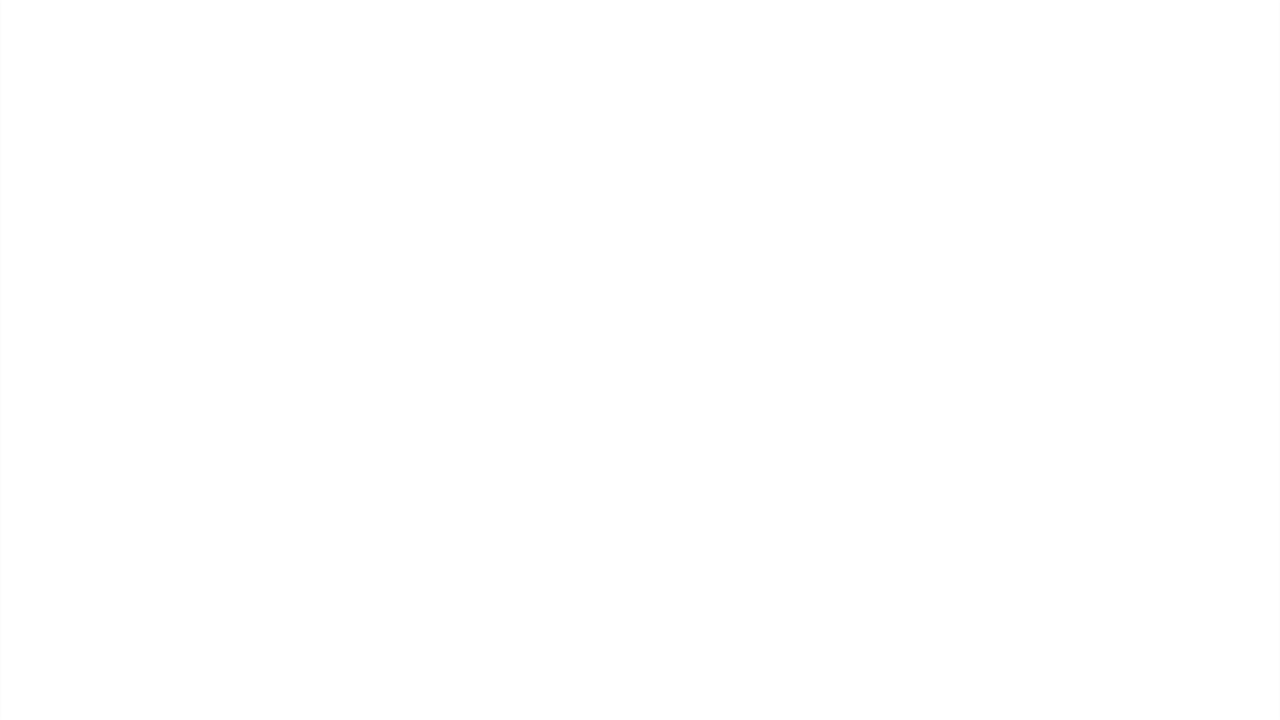

Bootloader skipped and page loaded with iframe visible
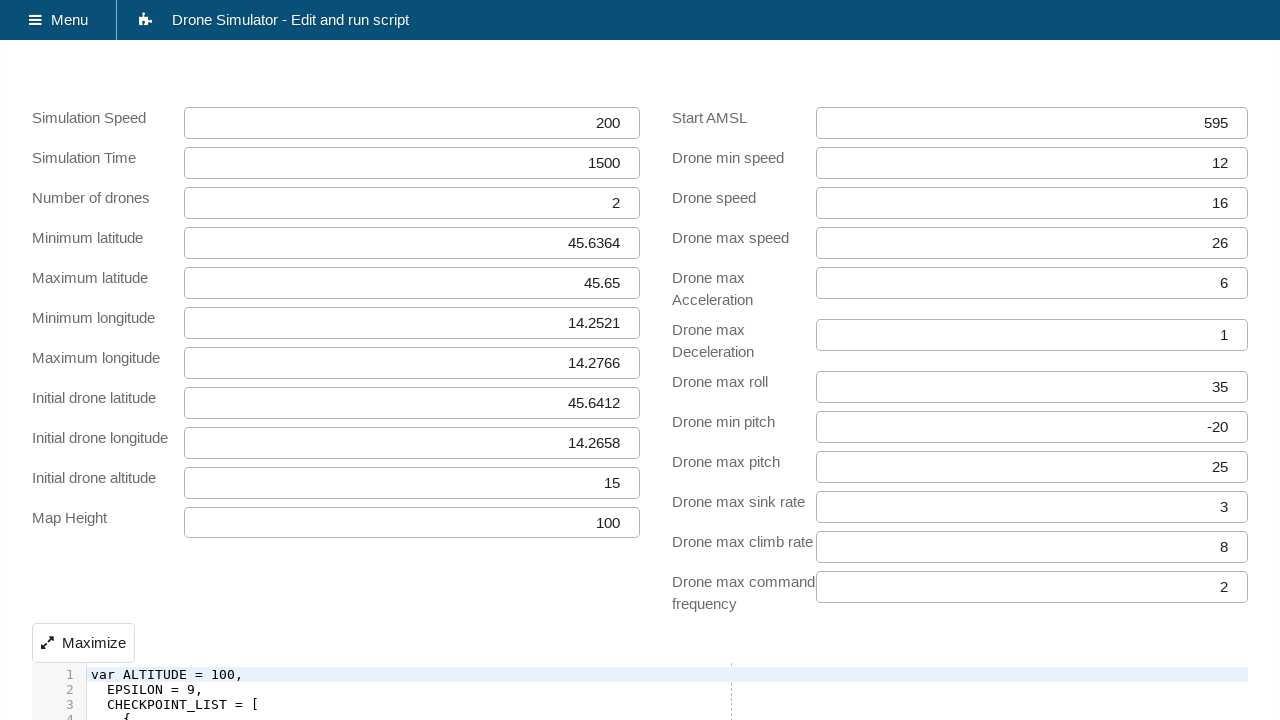

Filled simulation parameter 'simulation_speed' with value '300' on #simulation_speed
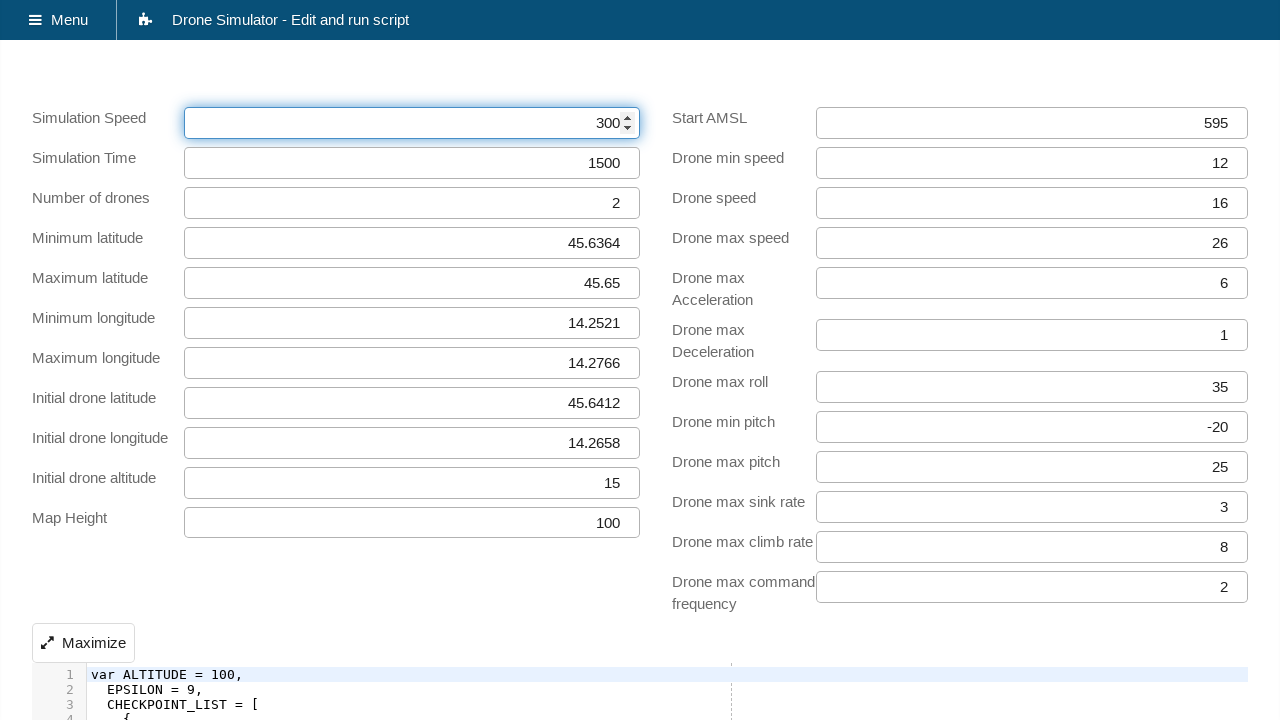

Filled simulation parameter 'simulation_time' with value '1000' on #simulation_time
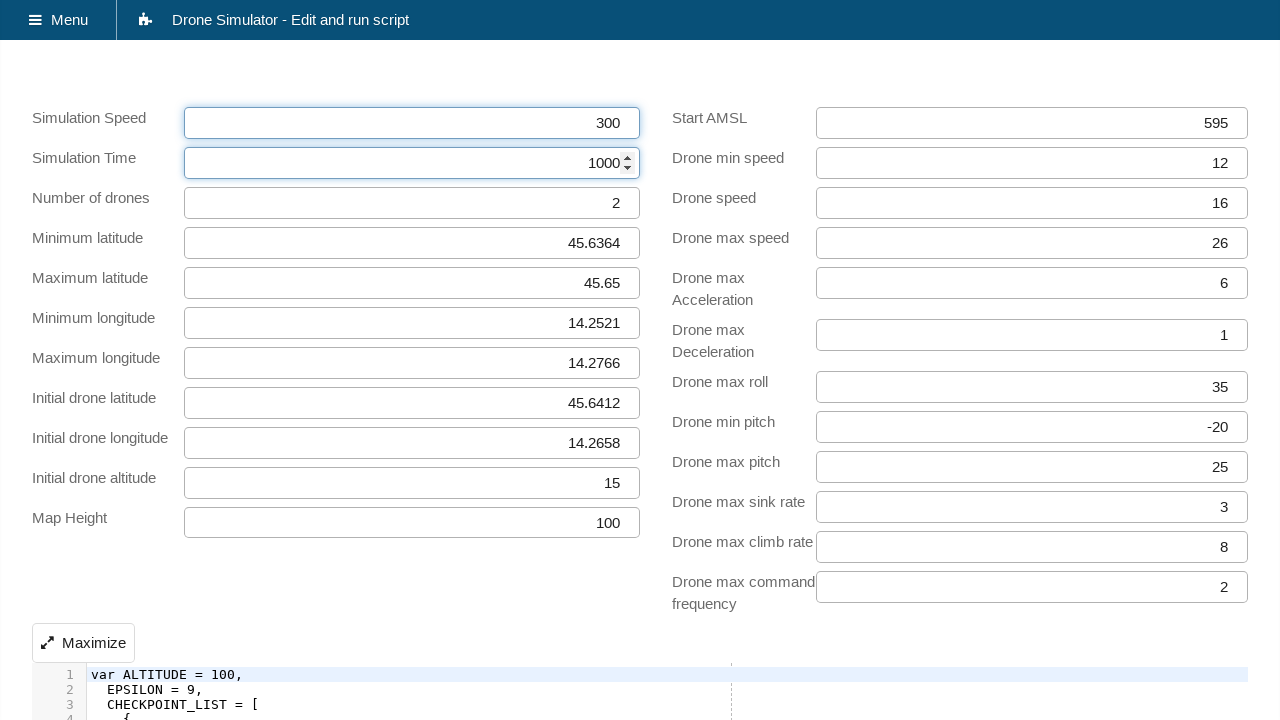

Filled simulation parameter 'drone_speed' with value '16' on #drone_speed
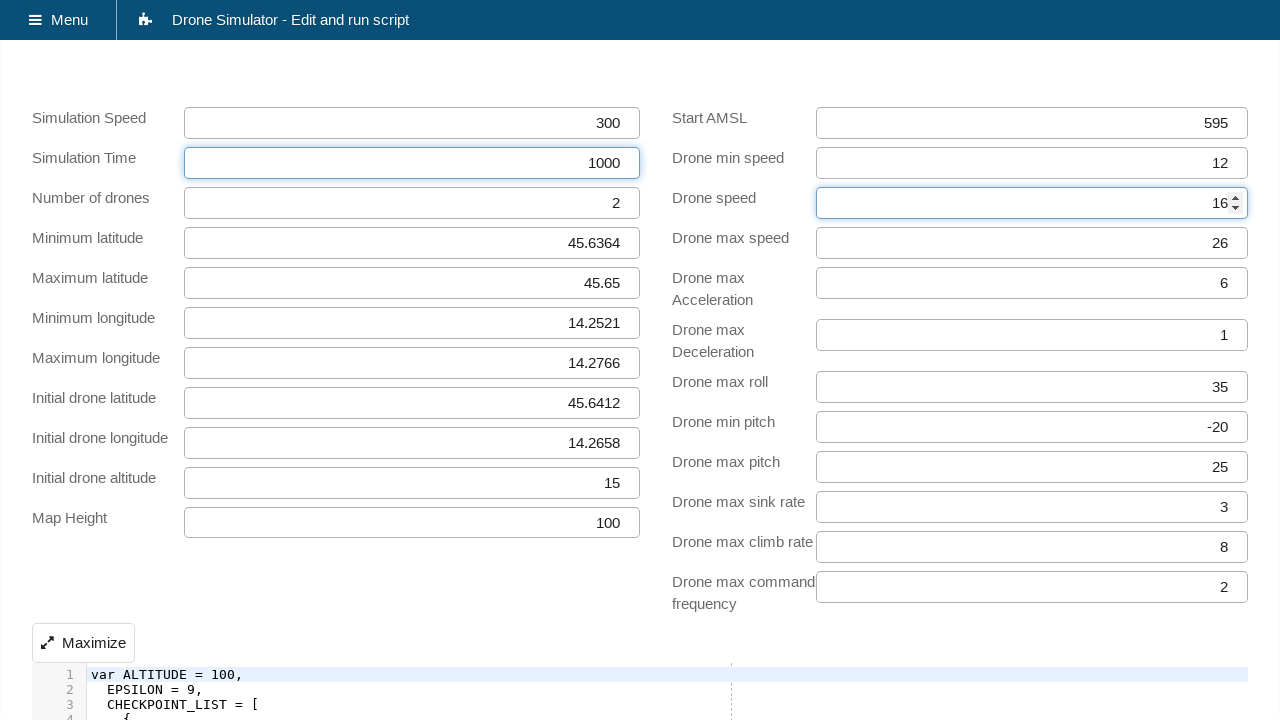

Filled simulation parameter 'number_of_drones' with value '1' on #number_of_drones
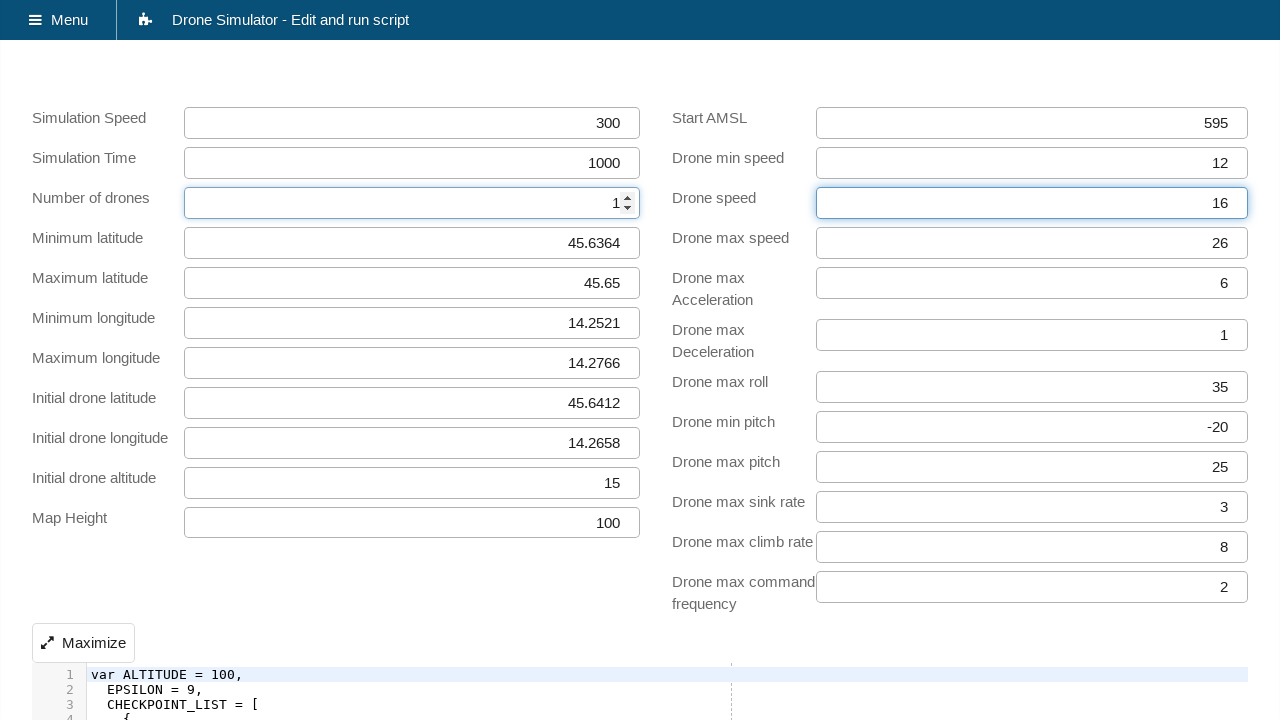

Clicked Run button to start simulation at (91, 641) on input[type="submit"][name="action_run"]
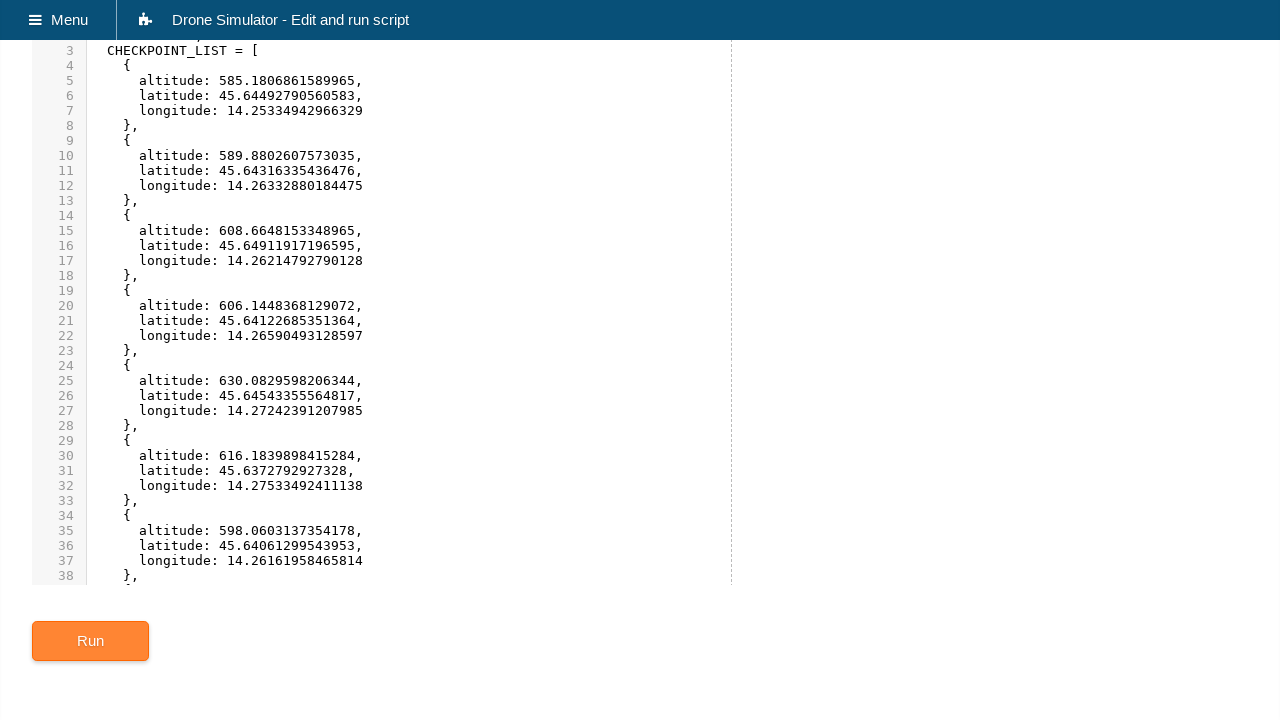

Loading indicator appeared, simulation started
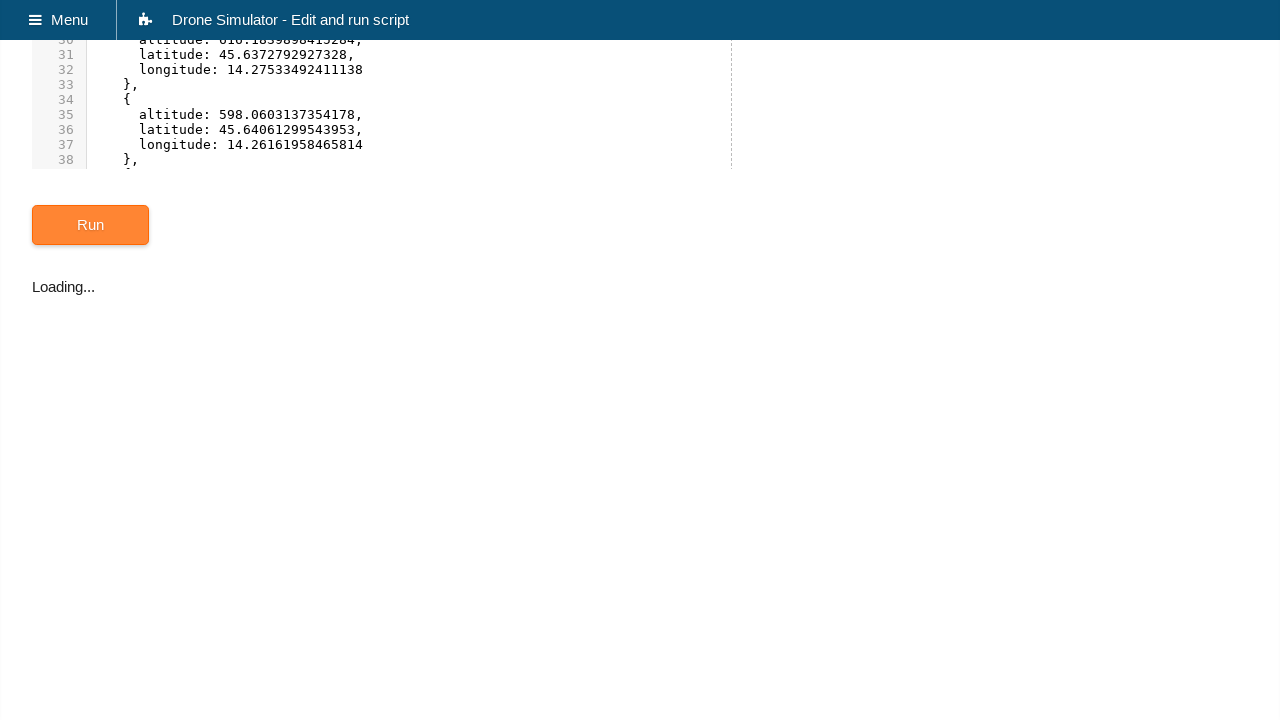

Waited 20 seconds for simulation to complete
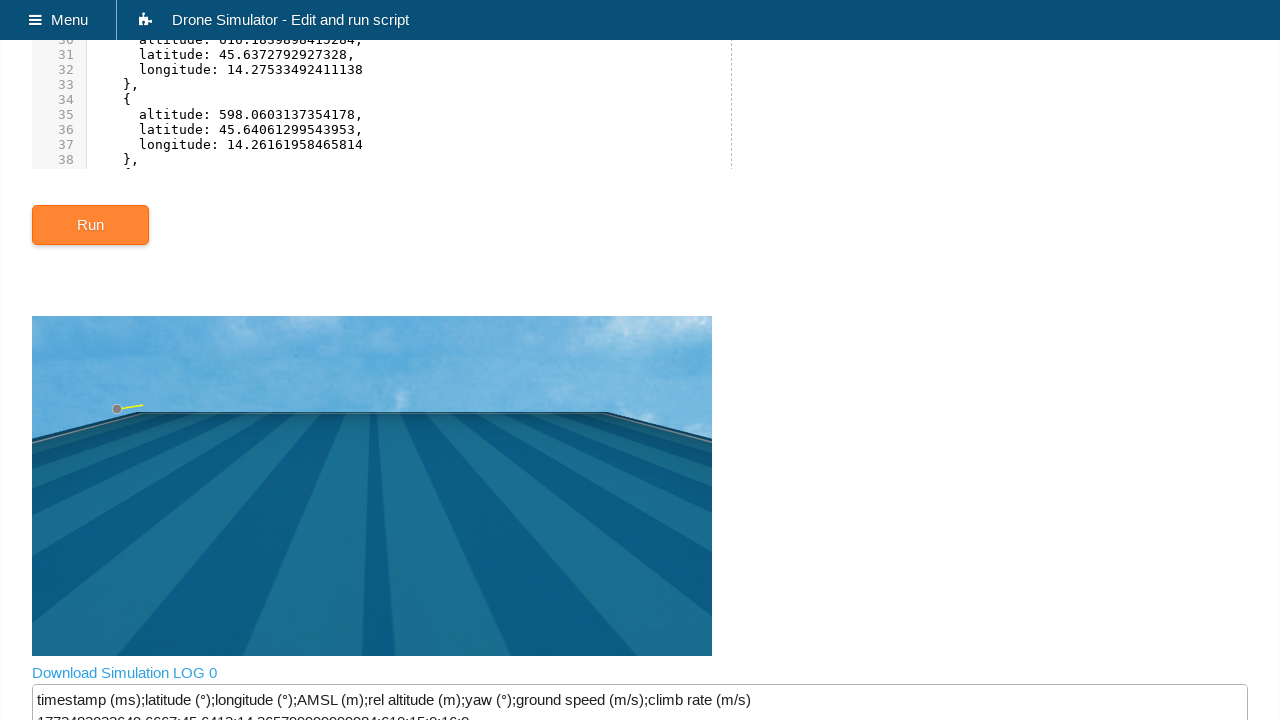

Clicked download button for simulation log 0 at (124, 673) on div.container a:has-text("Download Simulation LOG 0")
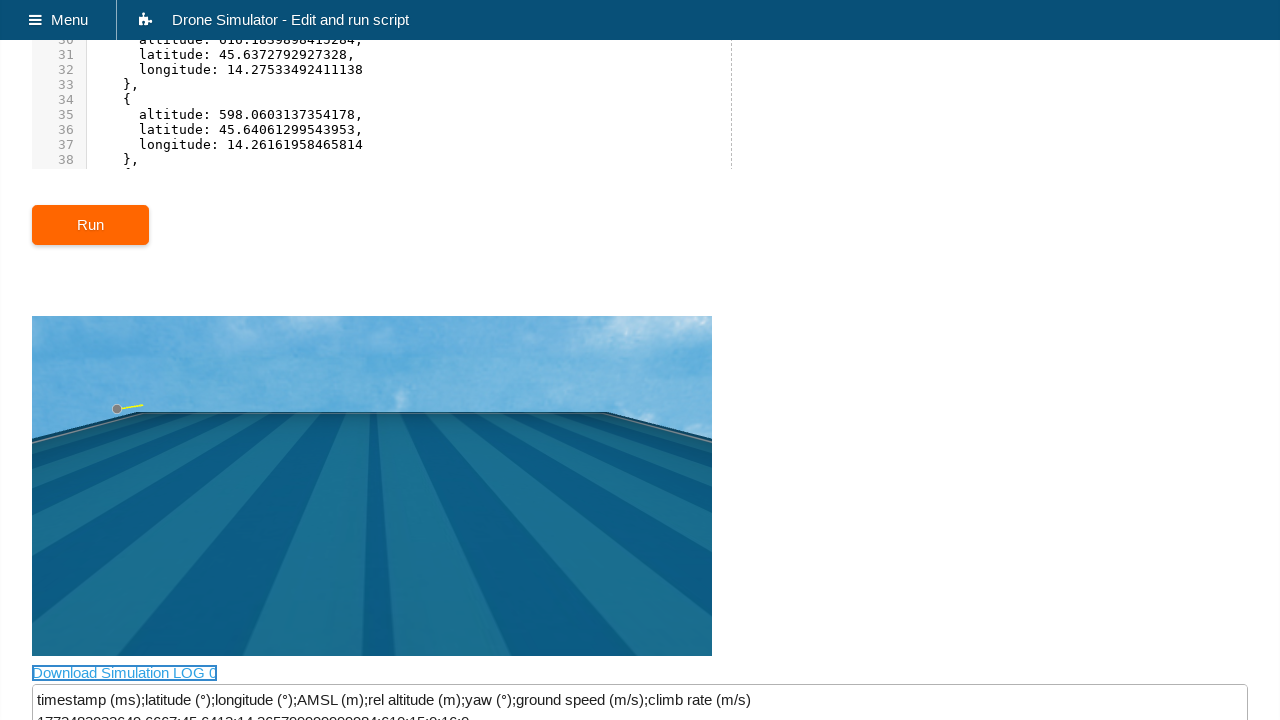

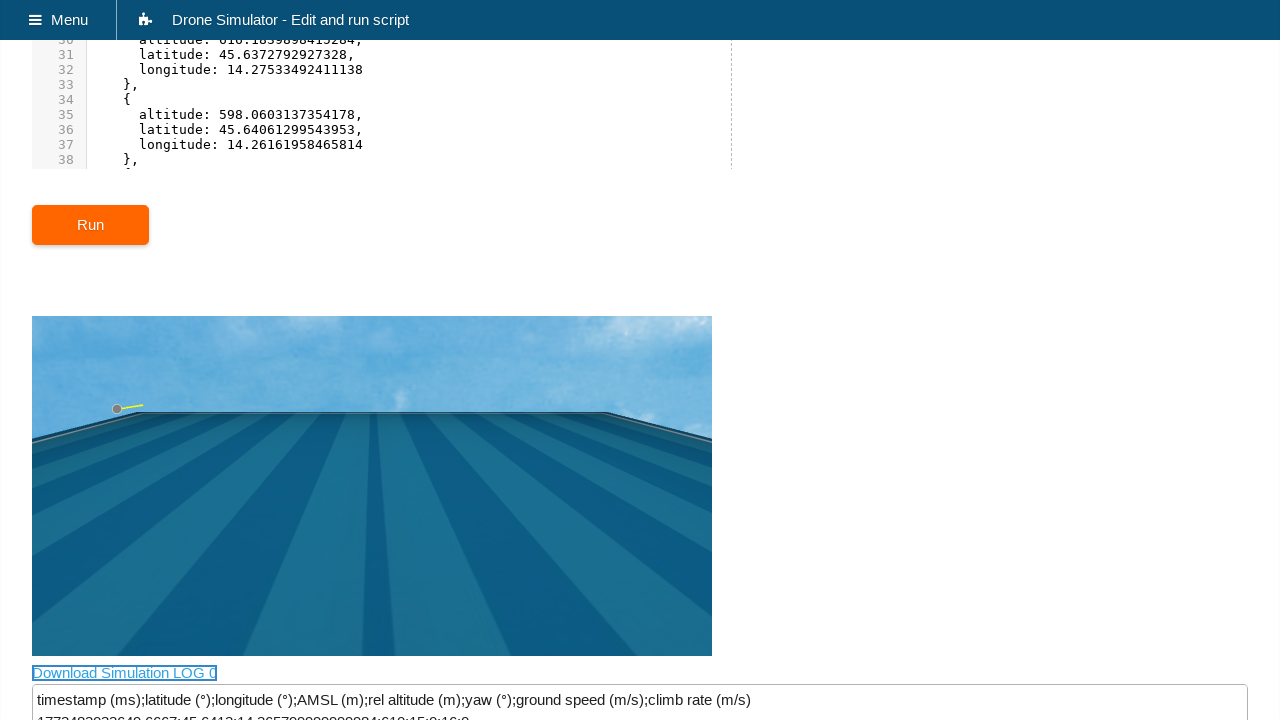